Tests a Bootstrap alert box dialog by clicking an action button, waiting for a modal to appear, verifying it's displayed, clicking OK, and accepting the browser alert.

Starting URL: https://www.jqueryscript.net/demo/bootstrap-alert-box/

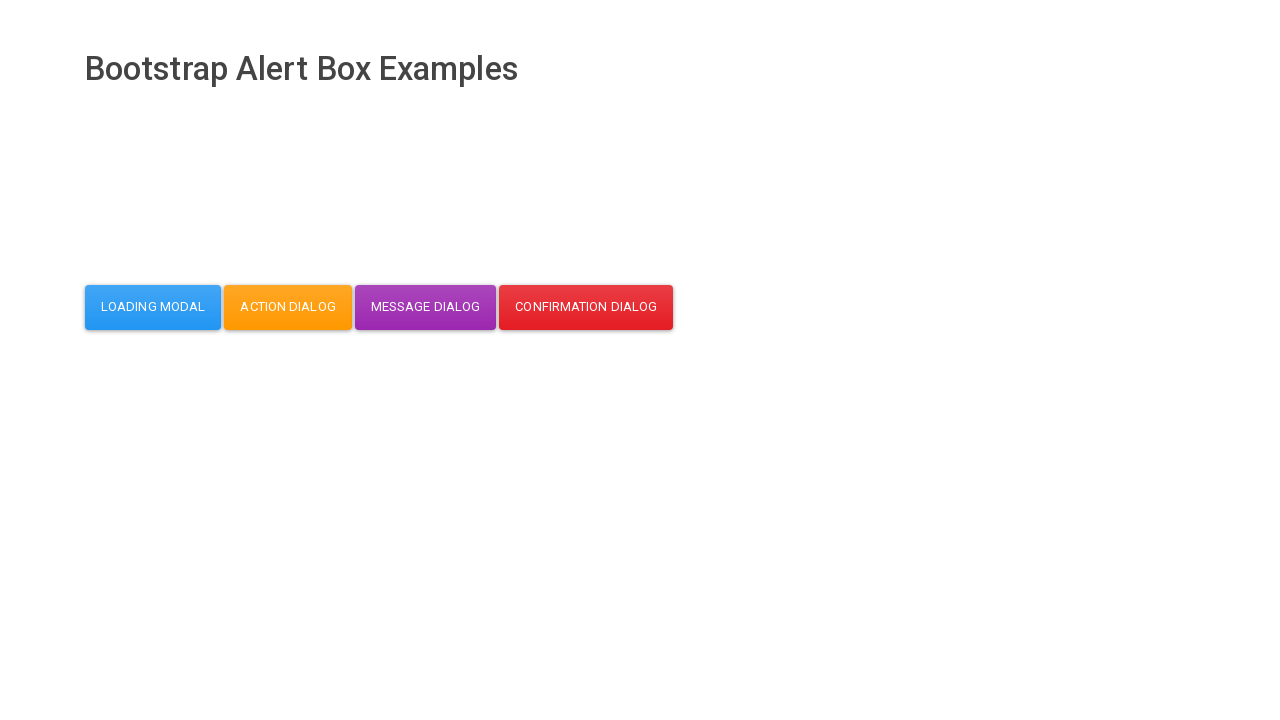

Clicked action button to open modal dialog at (288, 307) on button#action
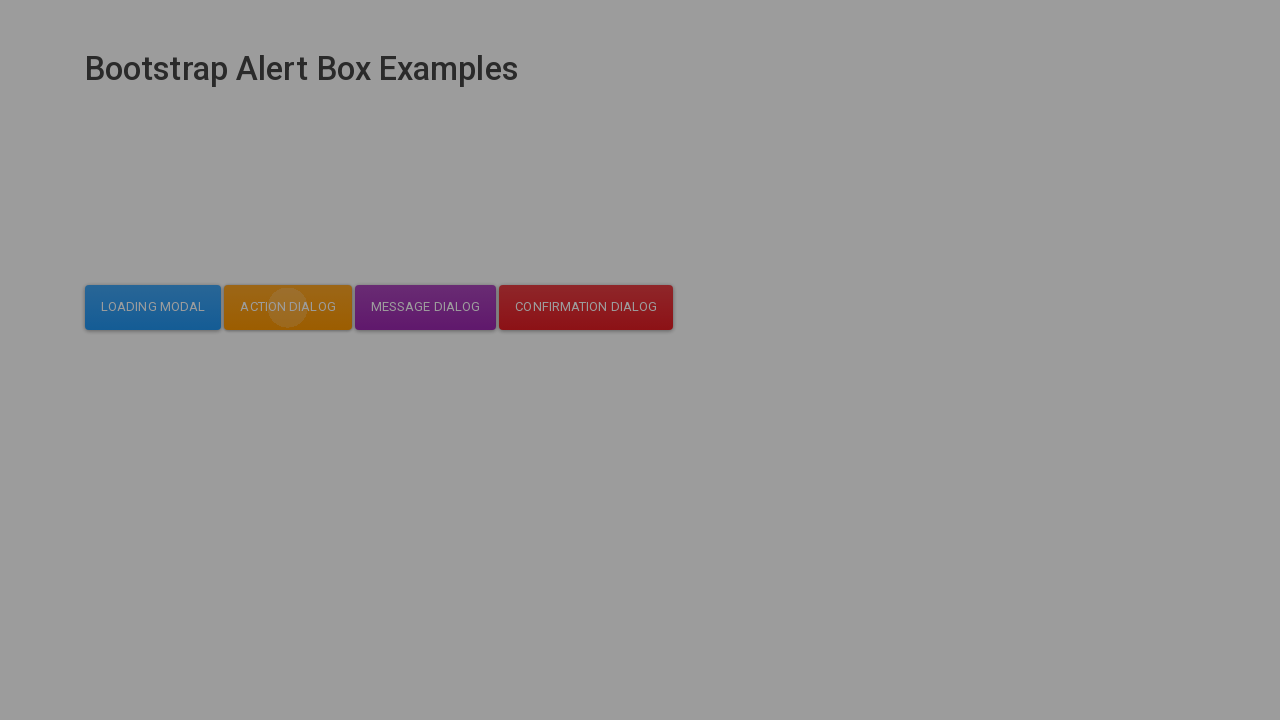

Modal dialog appeared and is visible
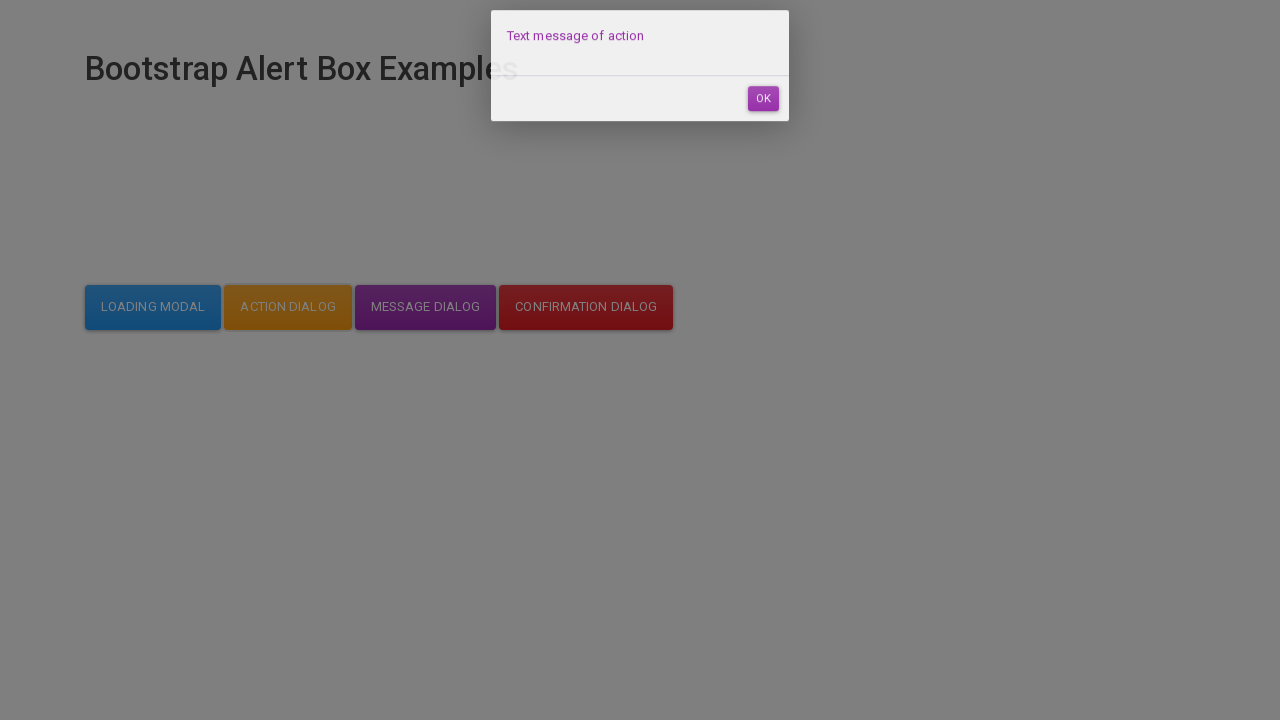

Clicked OK button in the modal dialog at (763, 117) on #dialog-mycodemyway-action
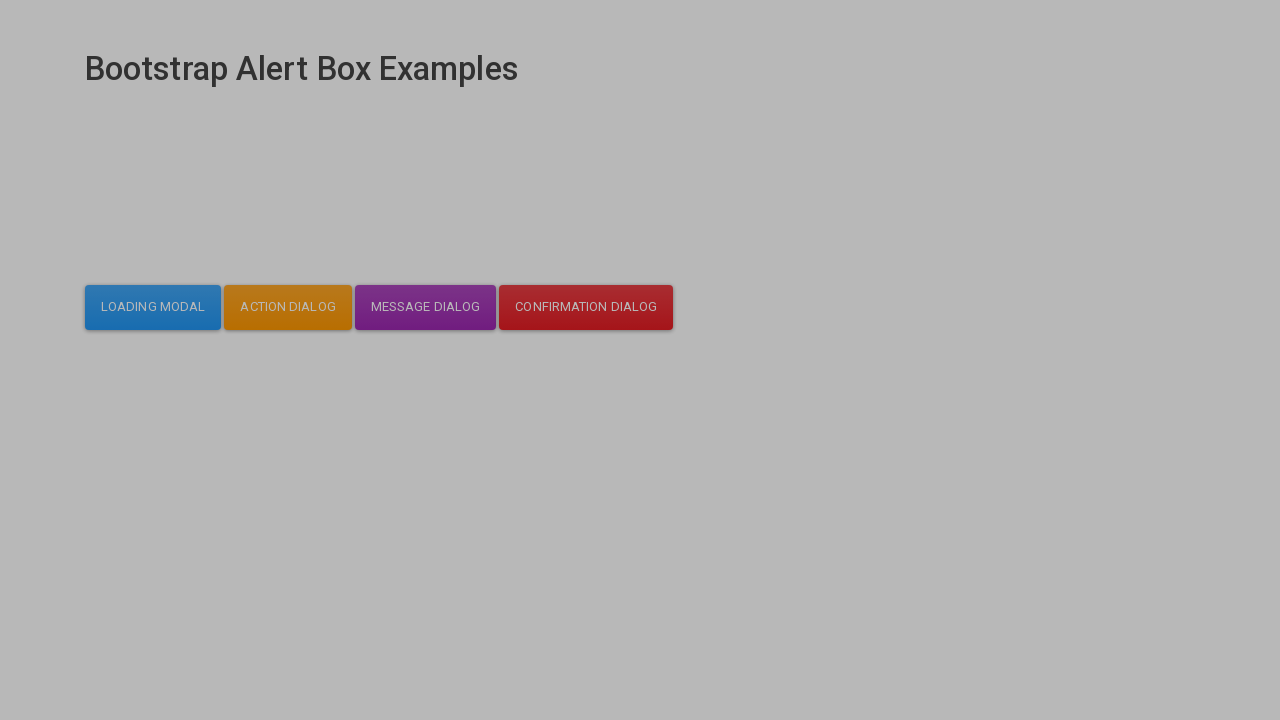

Accepted browser alert dialog
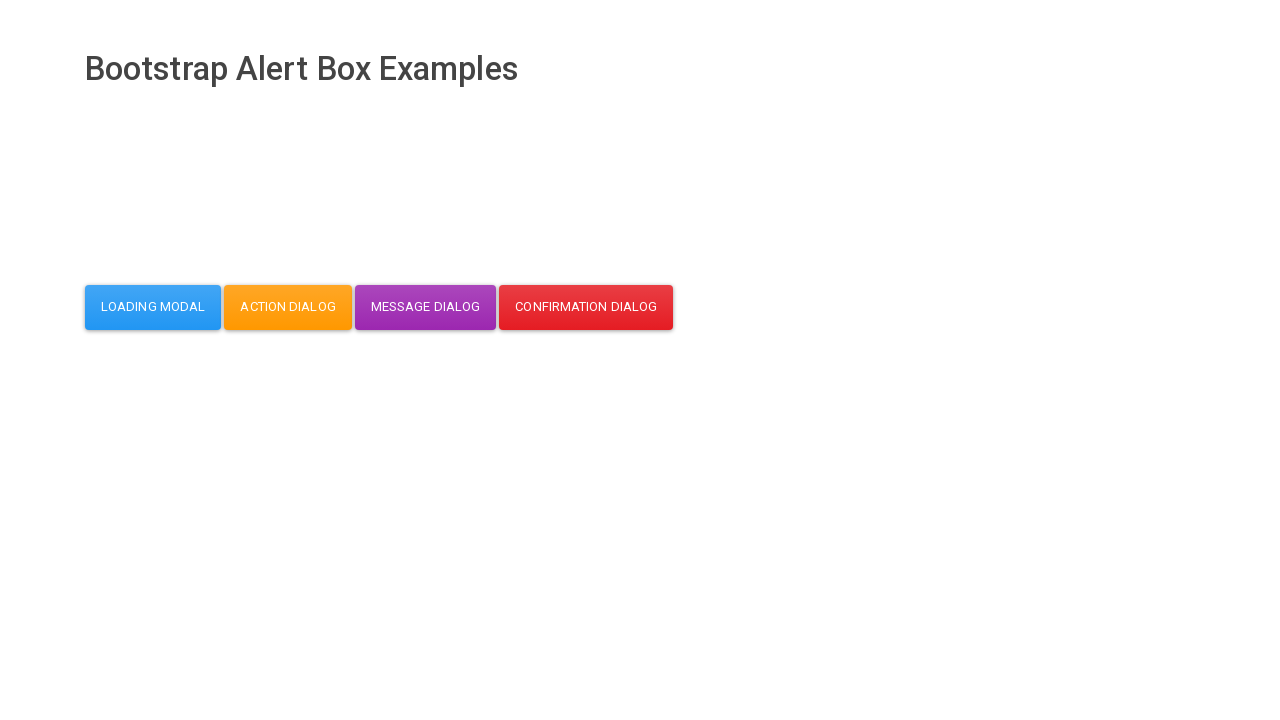

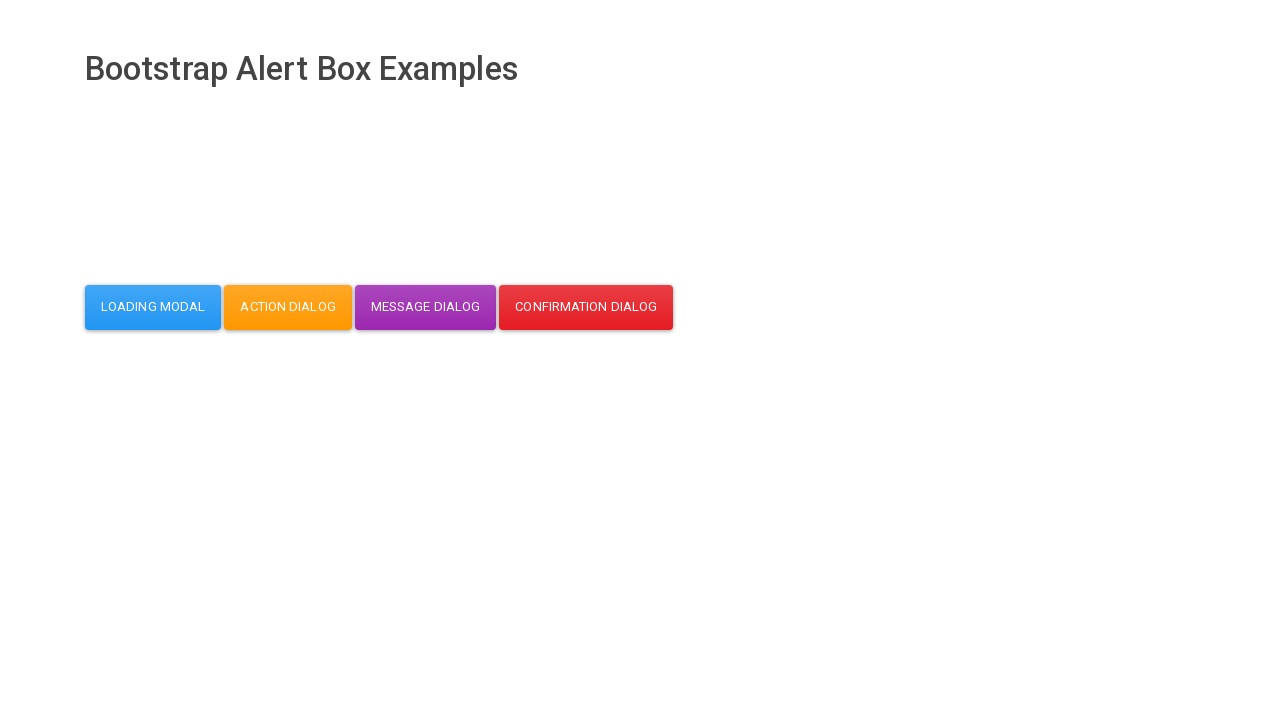